Tests mouse hover navigation by hovering over menu items and clicking on a submenu option

Starting URL: http://jqueryui.com/droppable/

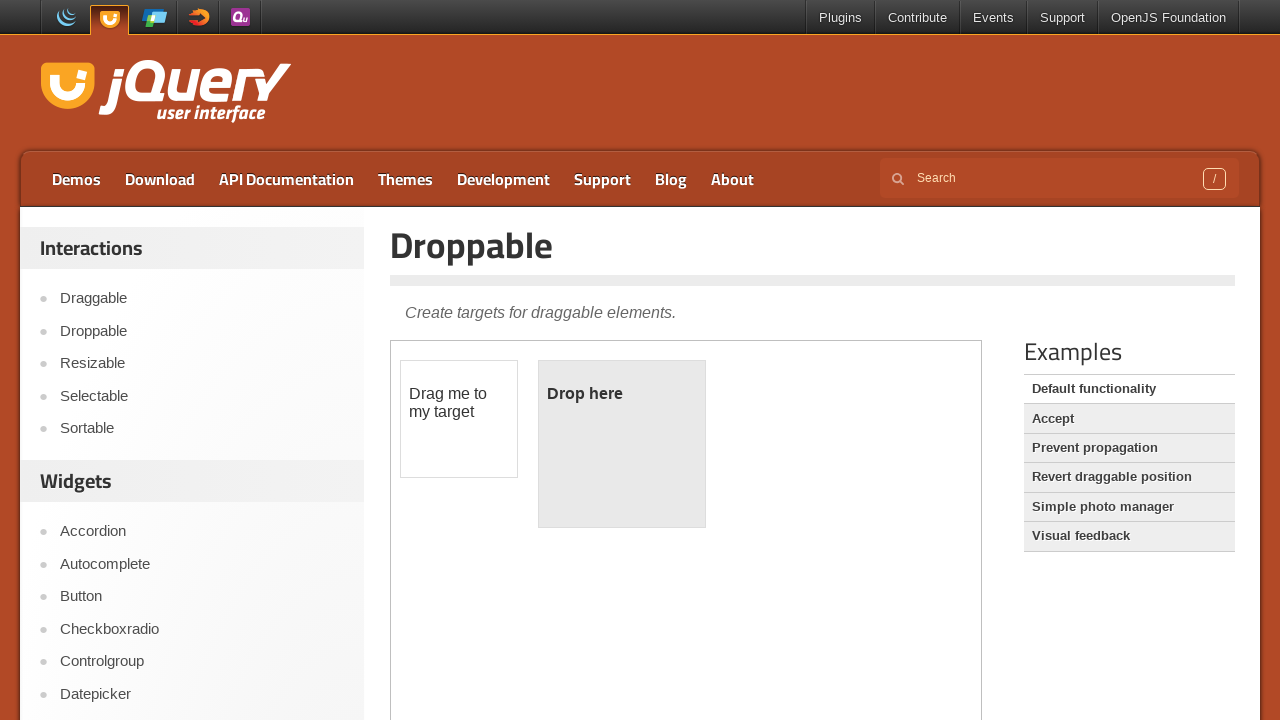

Hovered over Contribute menu item at (918, 18) on xpath=//a[text()='Contribute']
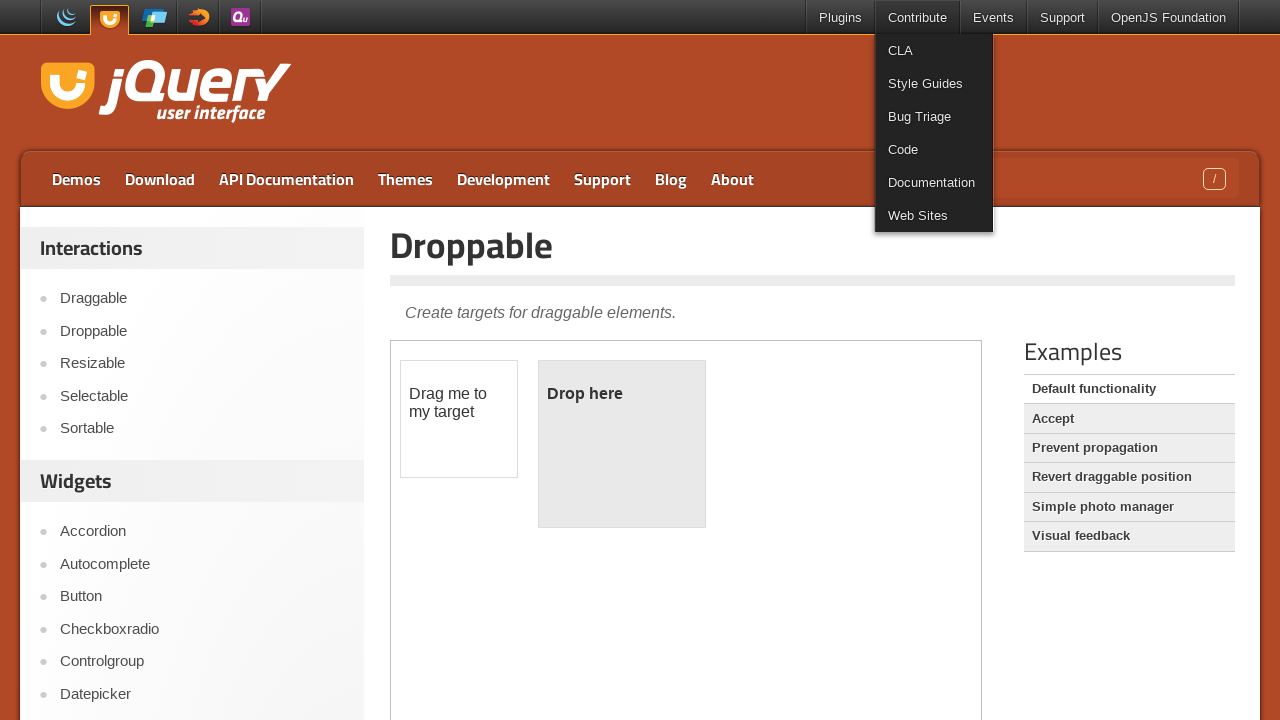

Hovered over Bug Triage submenu item at (934, 116) on xpath=//a[text()='Bug Triage']
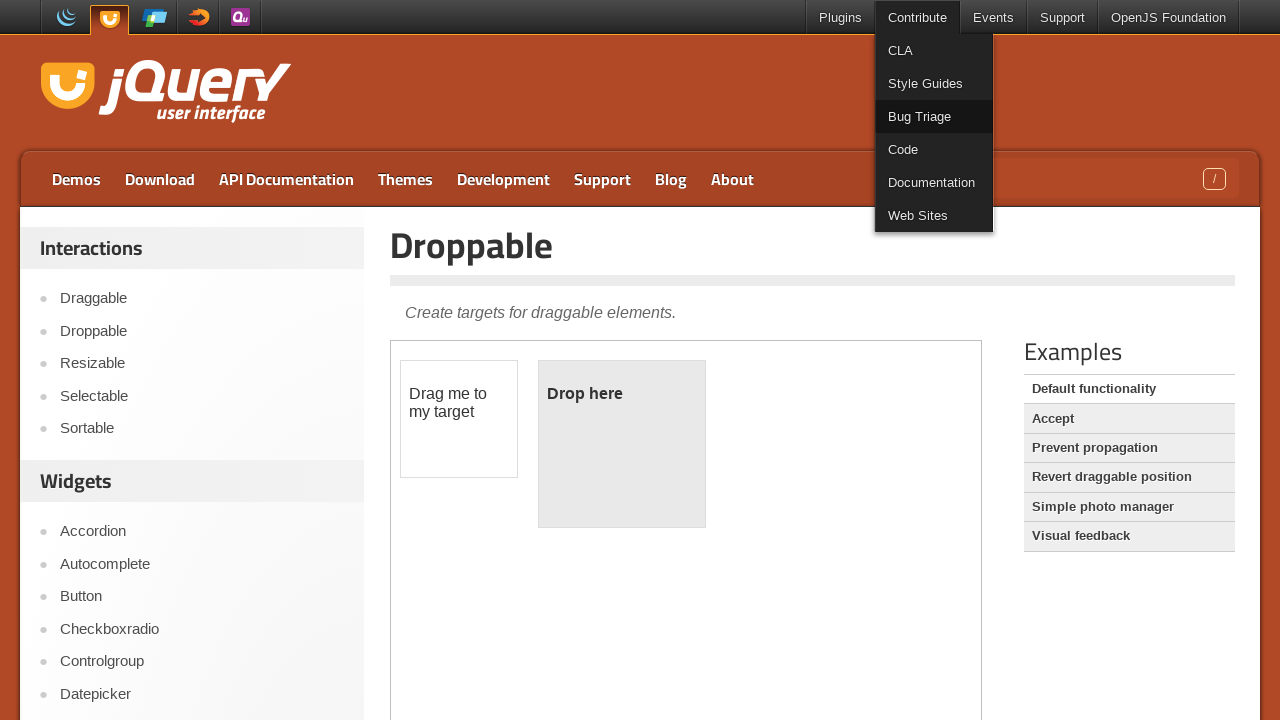

Clicked on Bug Triage submenu option at (934, 116) on xpath=//a[text()='Bug Triage']
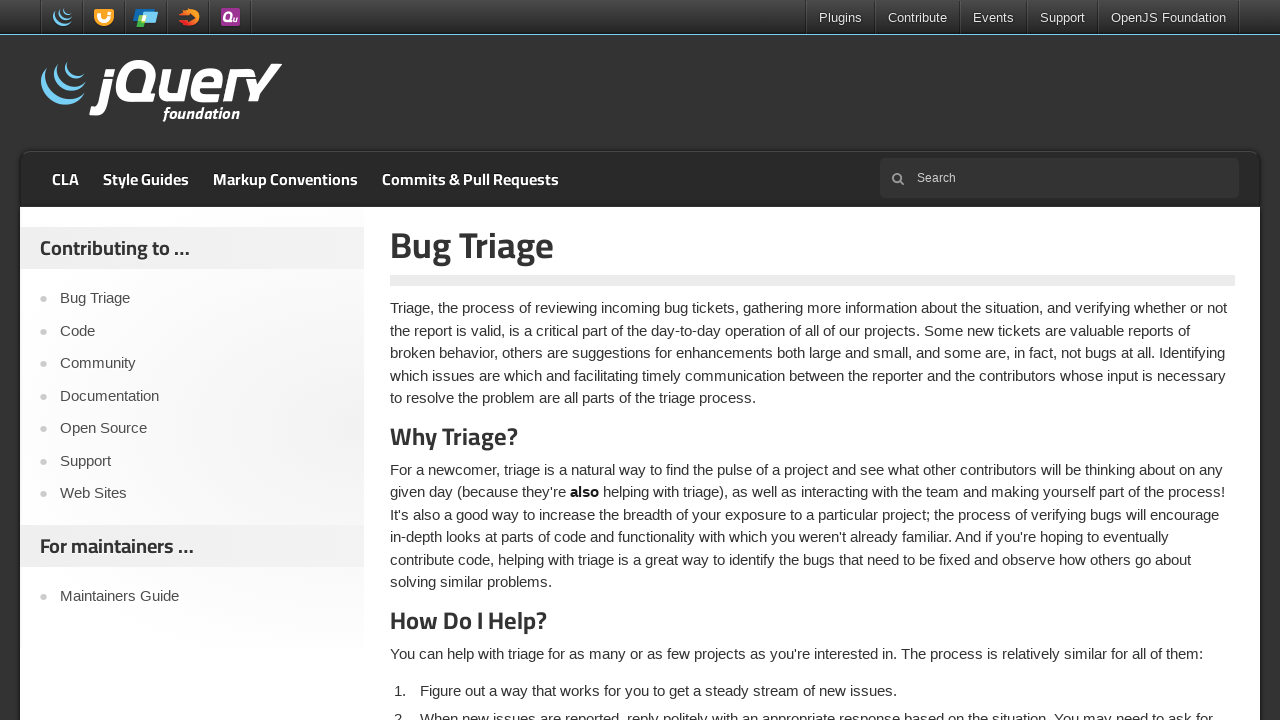

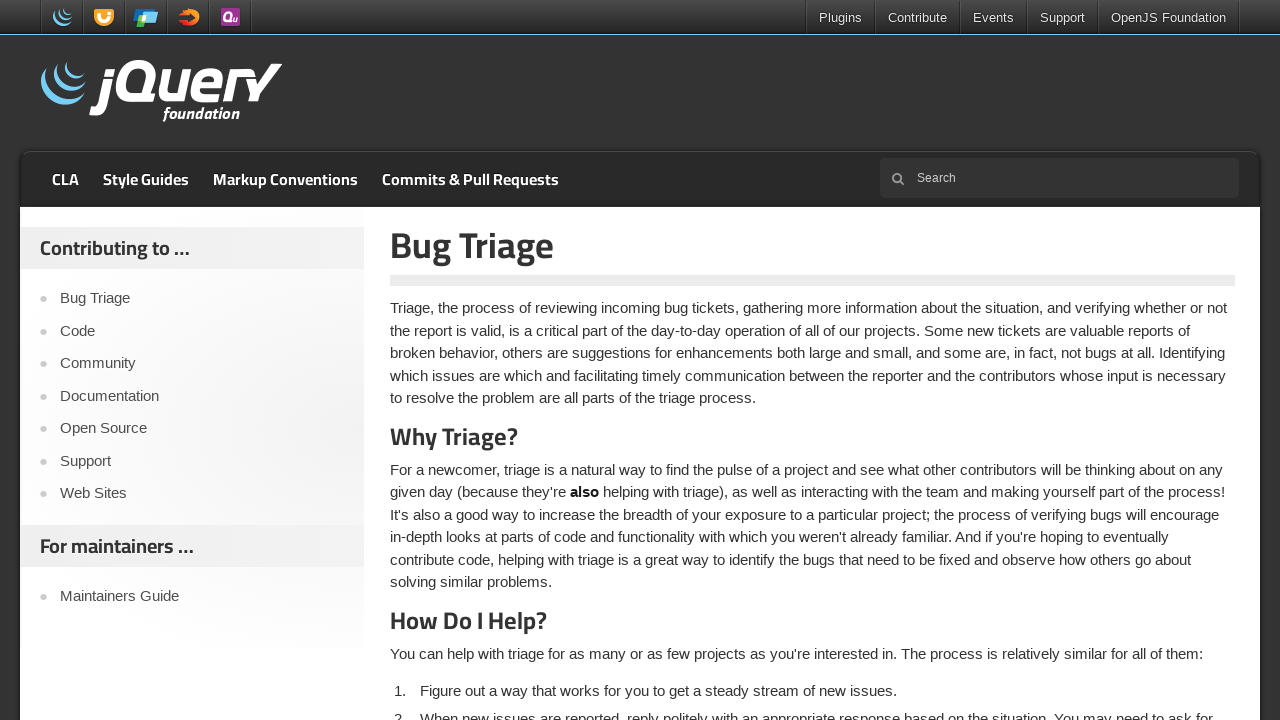